Tests double click mouse interaction on a clickable element

Starting URL: https://www.selenium.dev/selenium/web/mouse_interaction.html

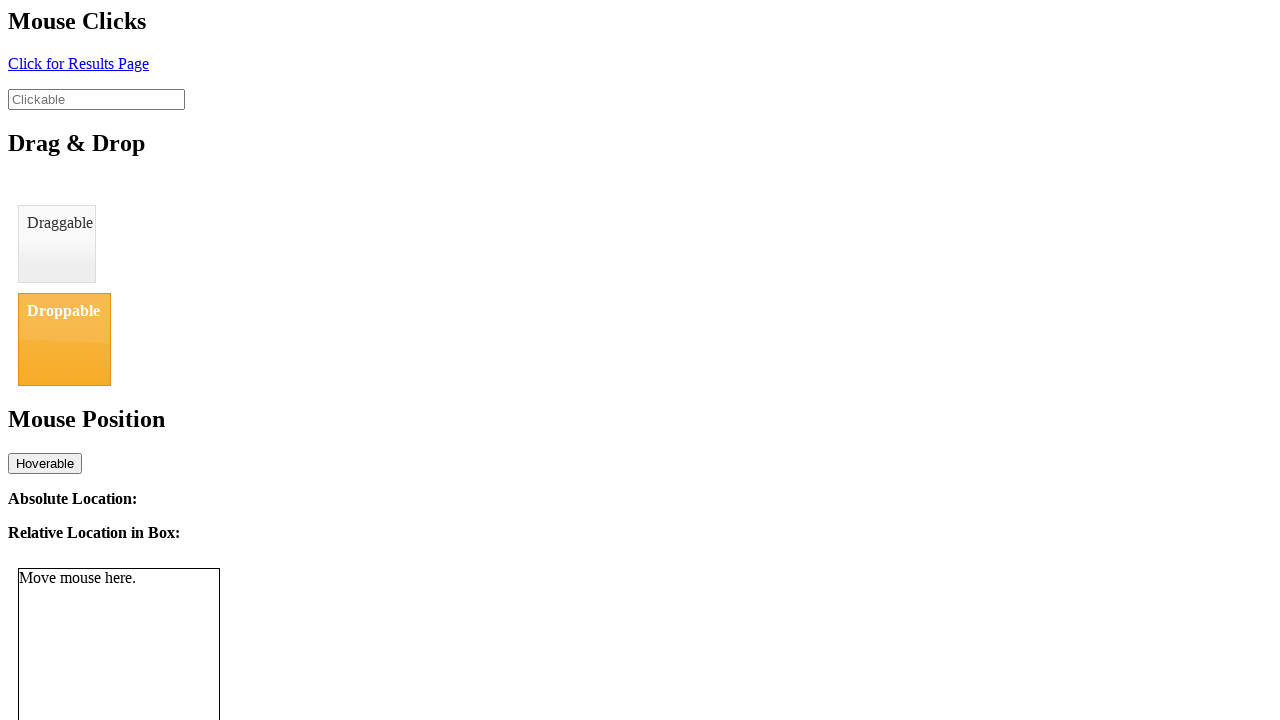

Navigated to mouse interaction test page
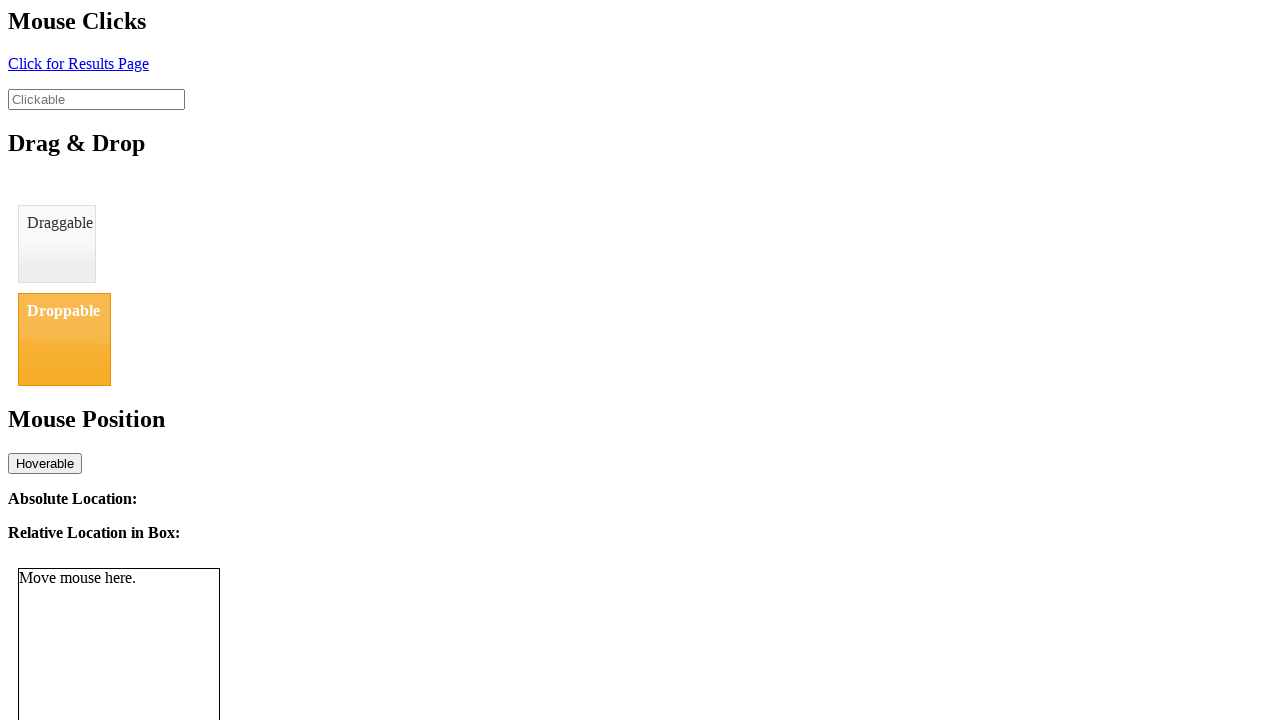

Located the clickable element with ID 'clickable'
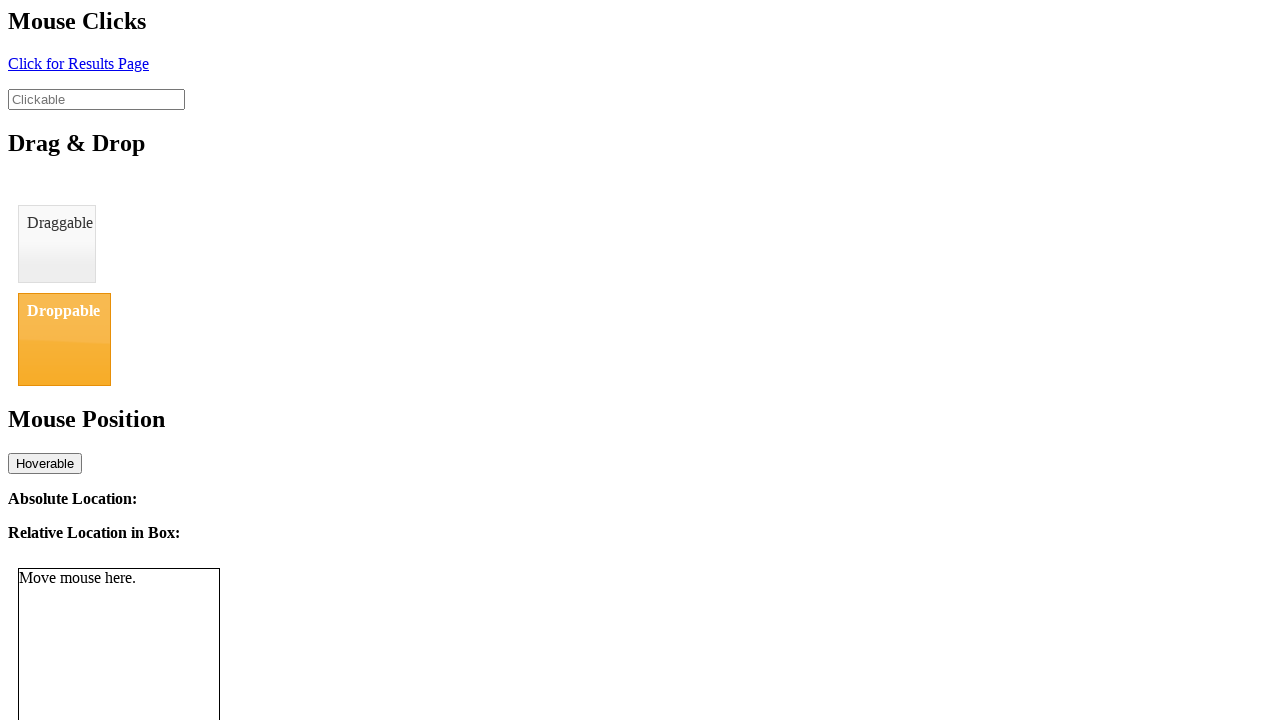

Performed double click on the clickable element at (96, 99) on #clickable
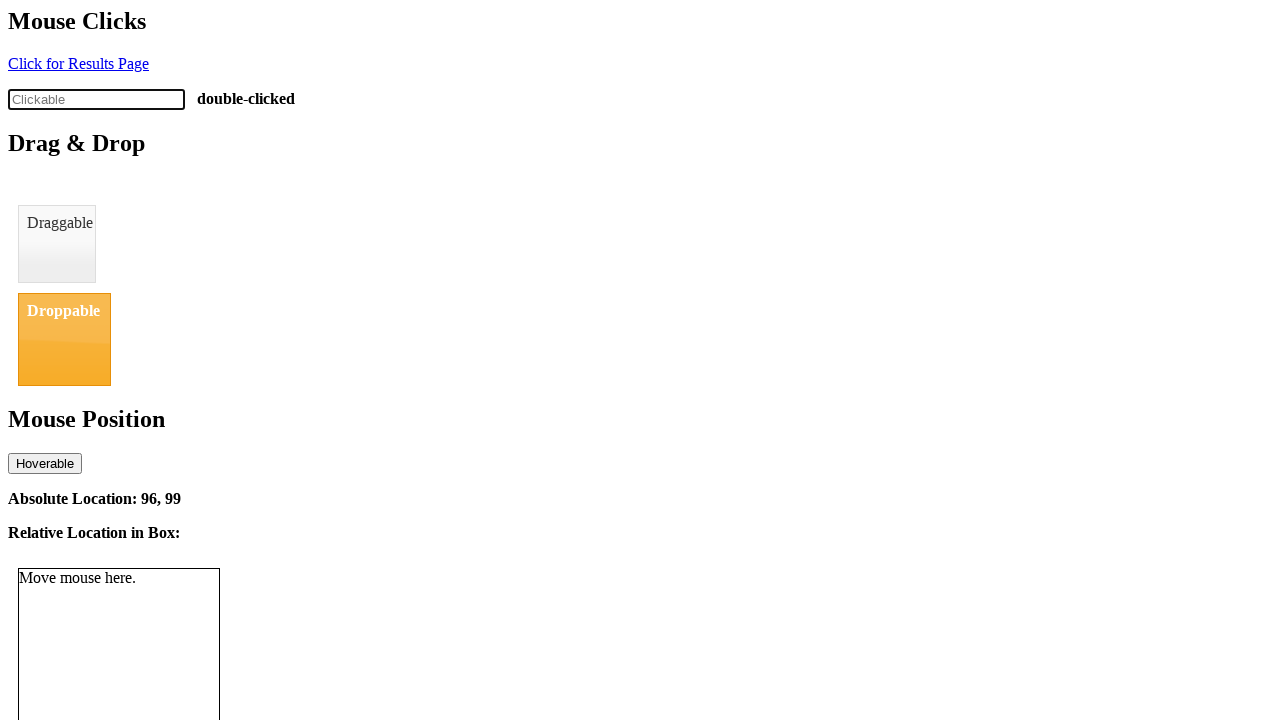

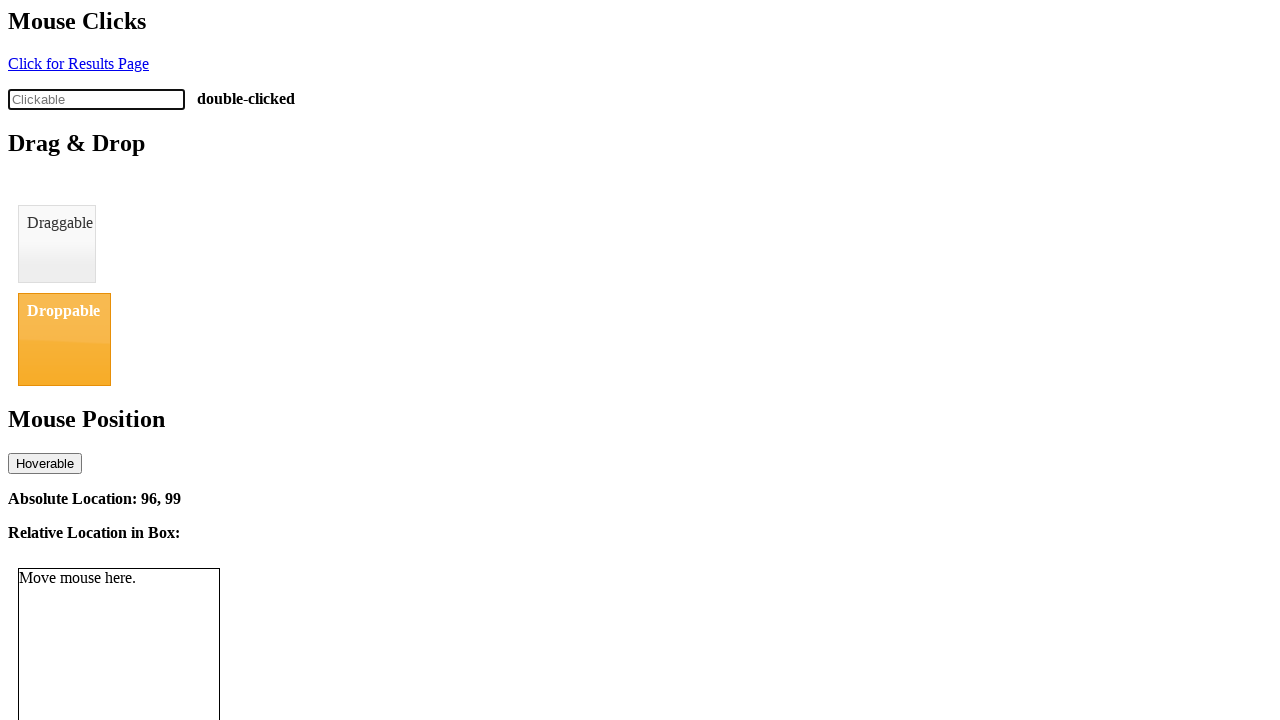